Tests closing a modal popup that appears on page entry by clicking the close button

Starting URL: http://the-internet.herokuapp.com/entry_ad

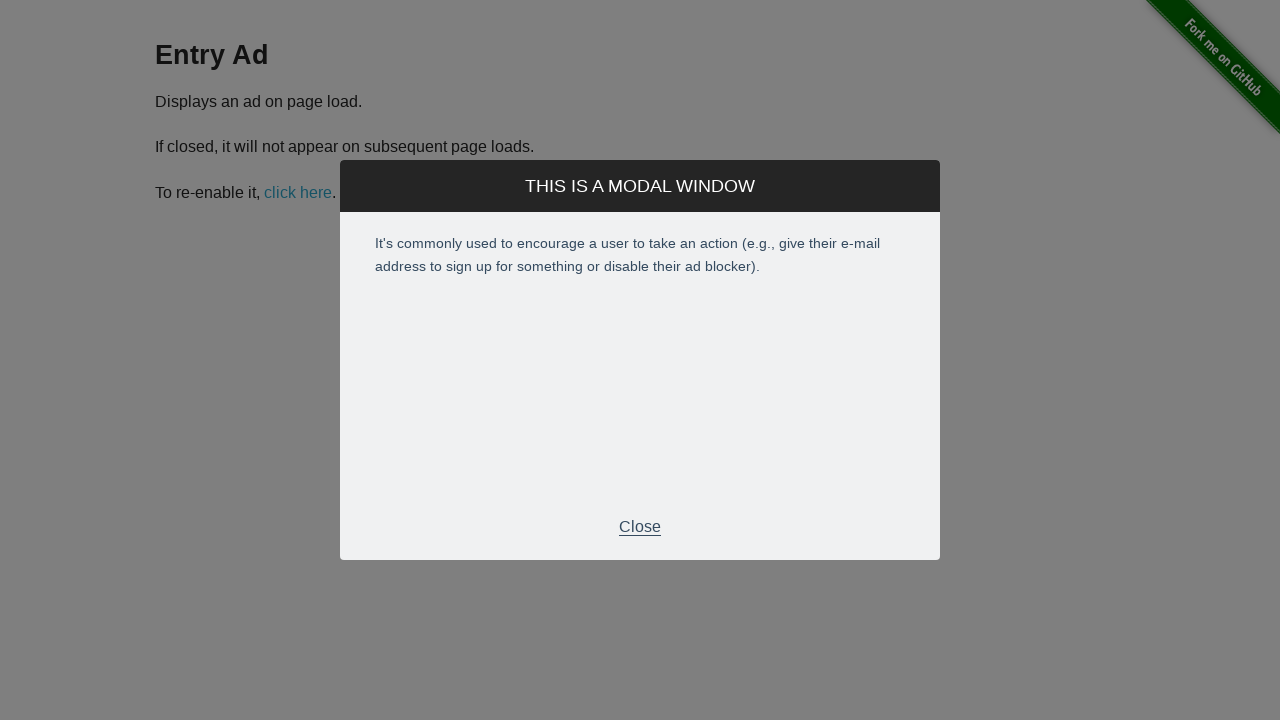

Entry ad modal appeared on page
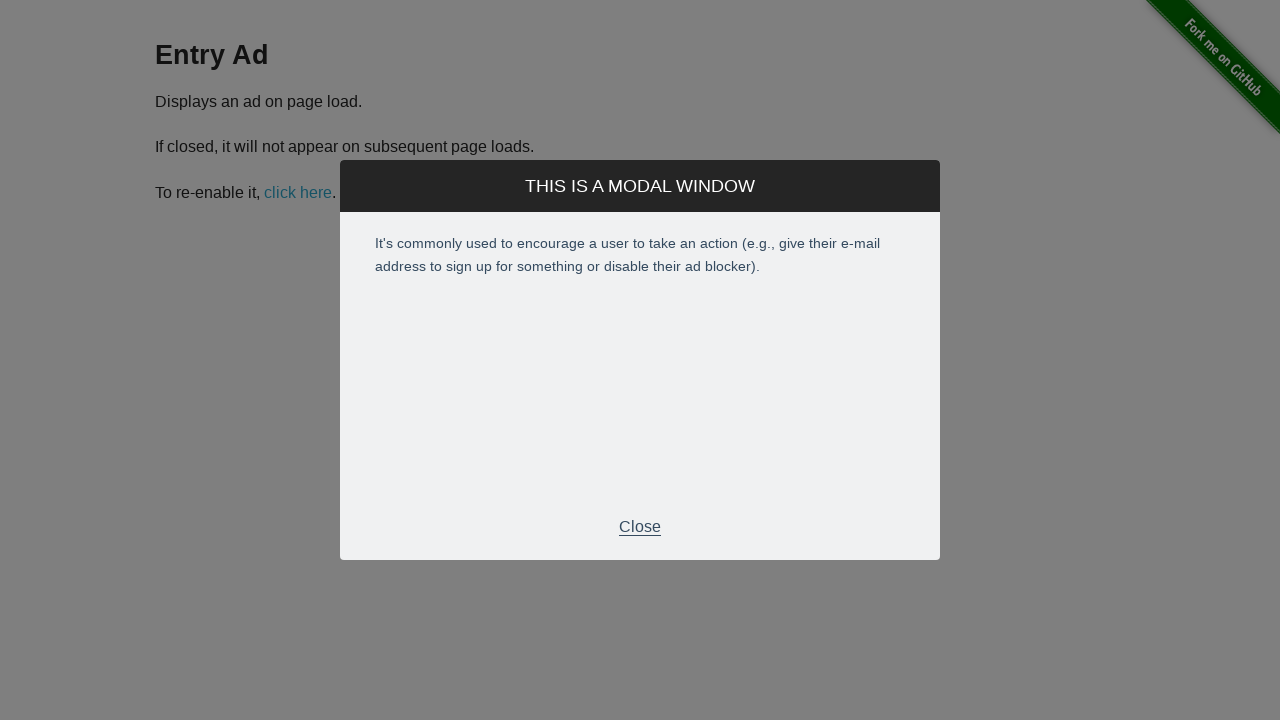

Clicked close button on modal at (640, 527) on .modal-footer p
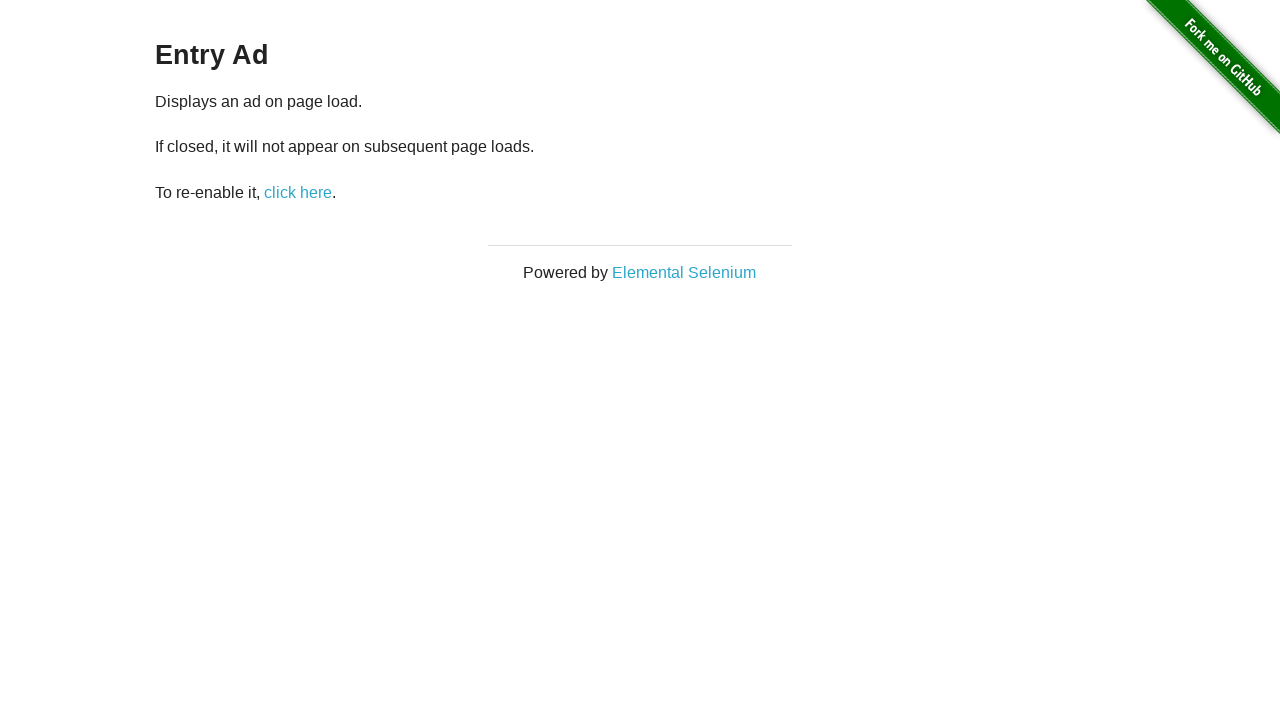

Modal closed successfully
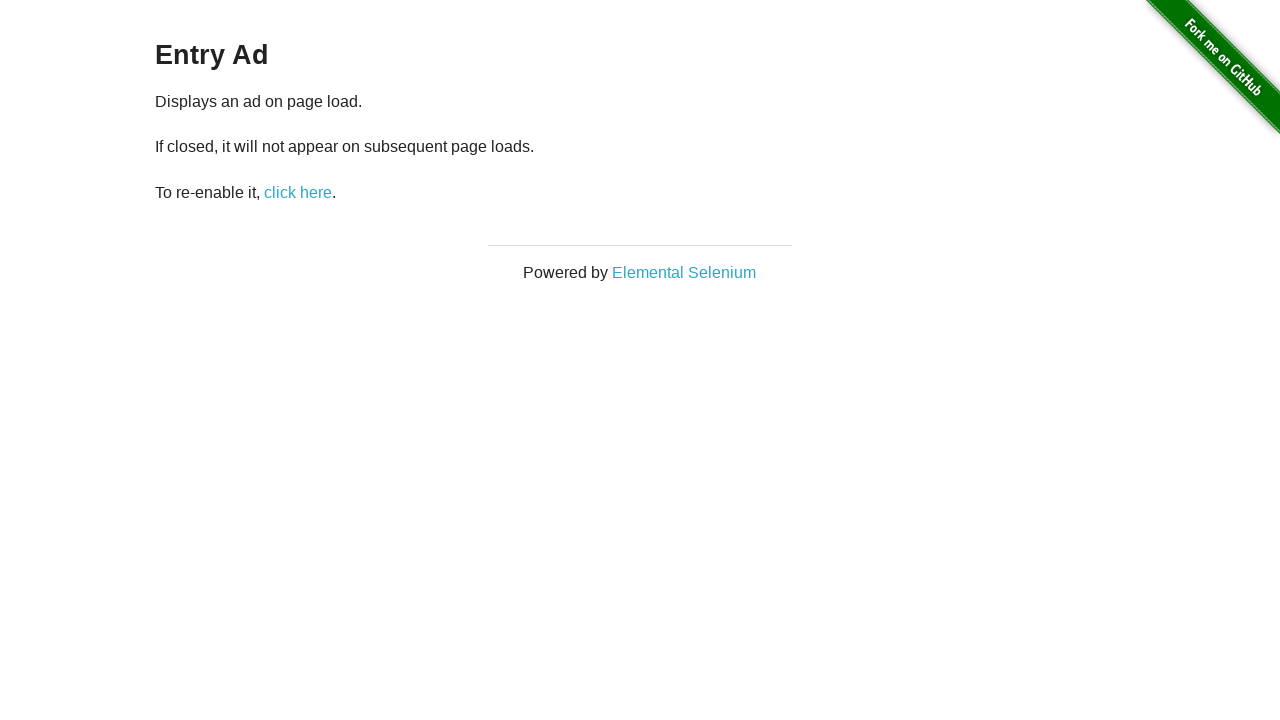

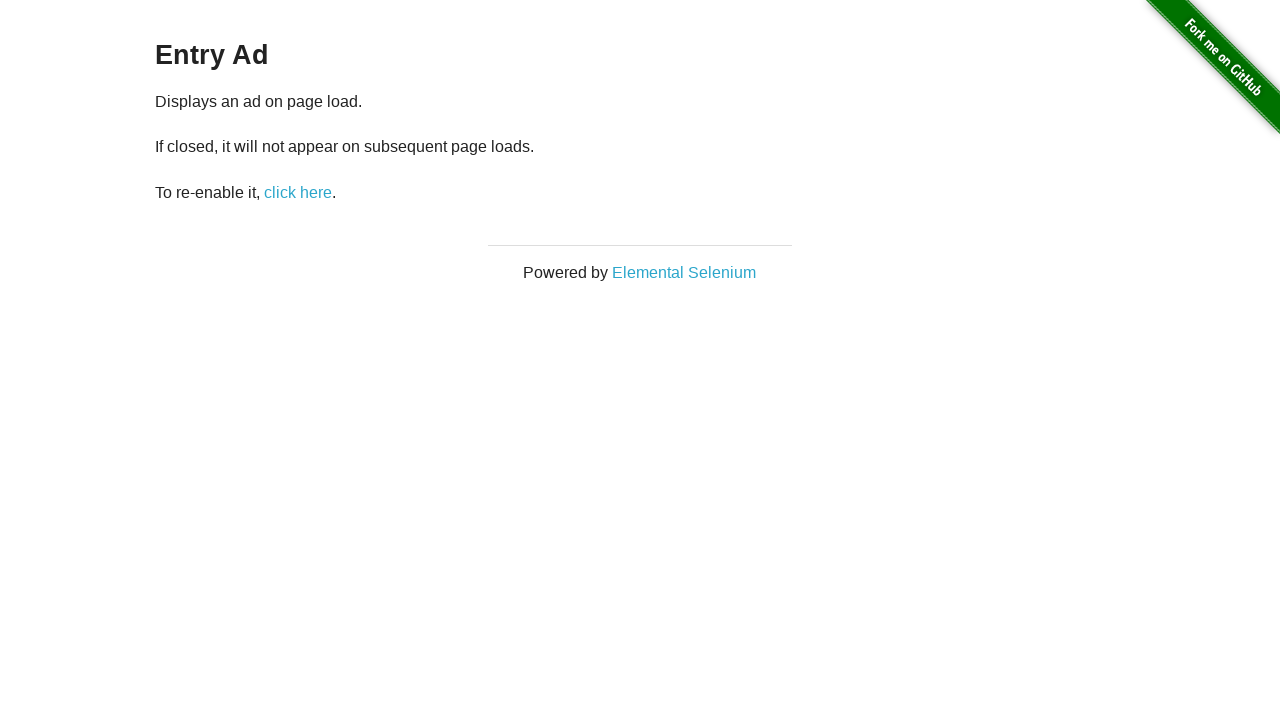